Tests drag and drop functionality on the jQuery UI demo page by switching to an iframe, dragging a draggable element onto a droppable target, and then exiting the frame.

Starting URL: http://jqueryui.com/droppable/

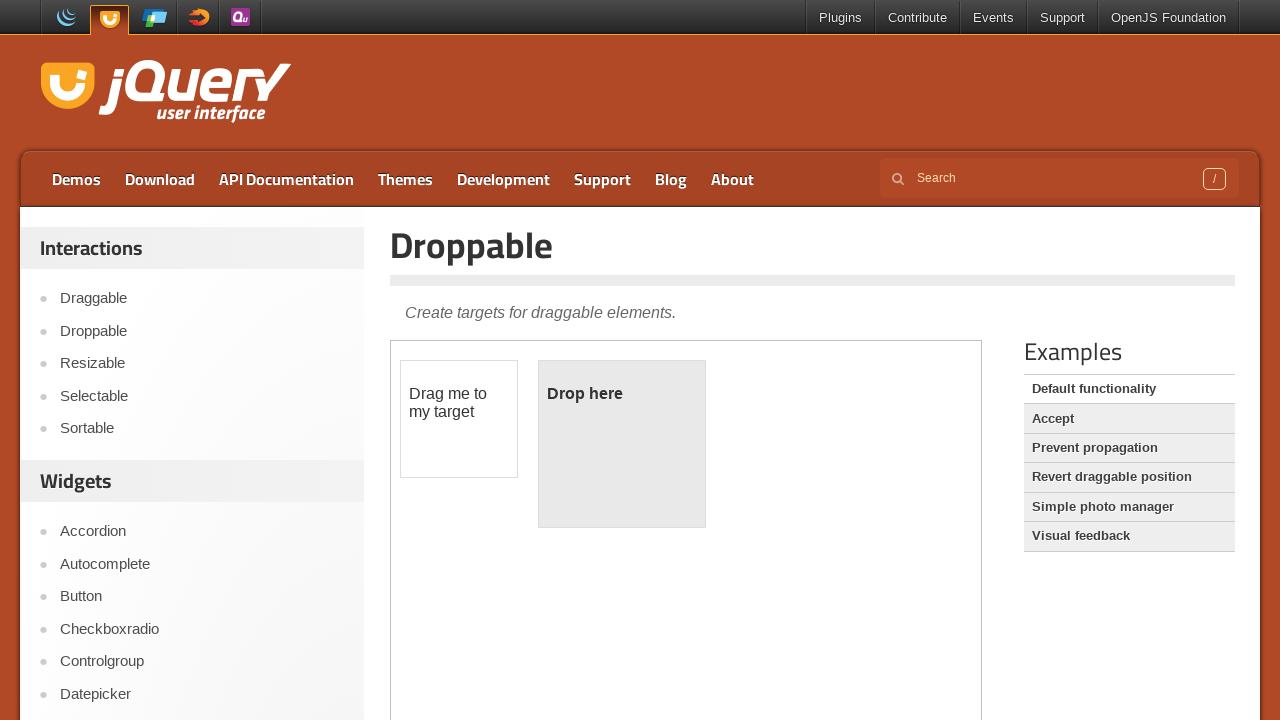

Located the demo iframe on the page
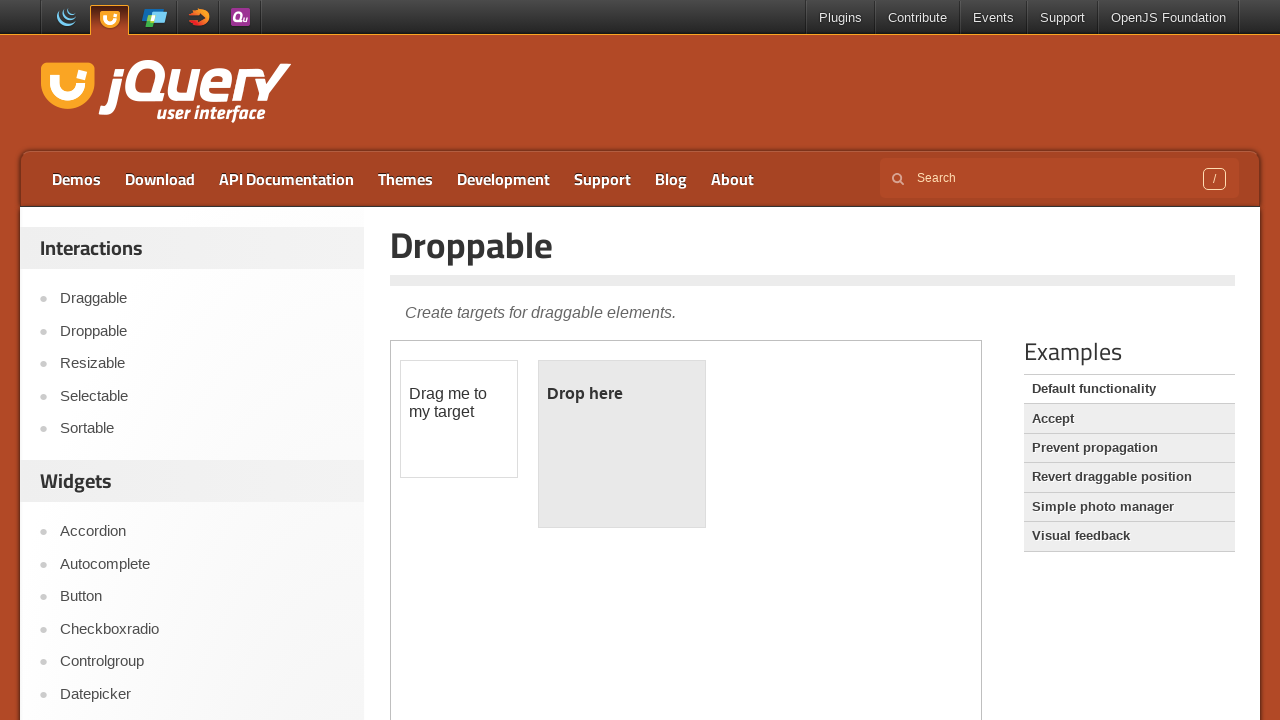

Located the draggable element within the iframe
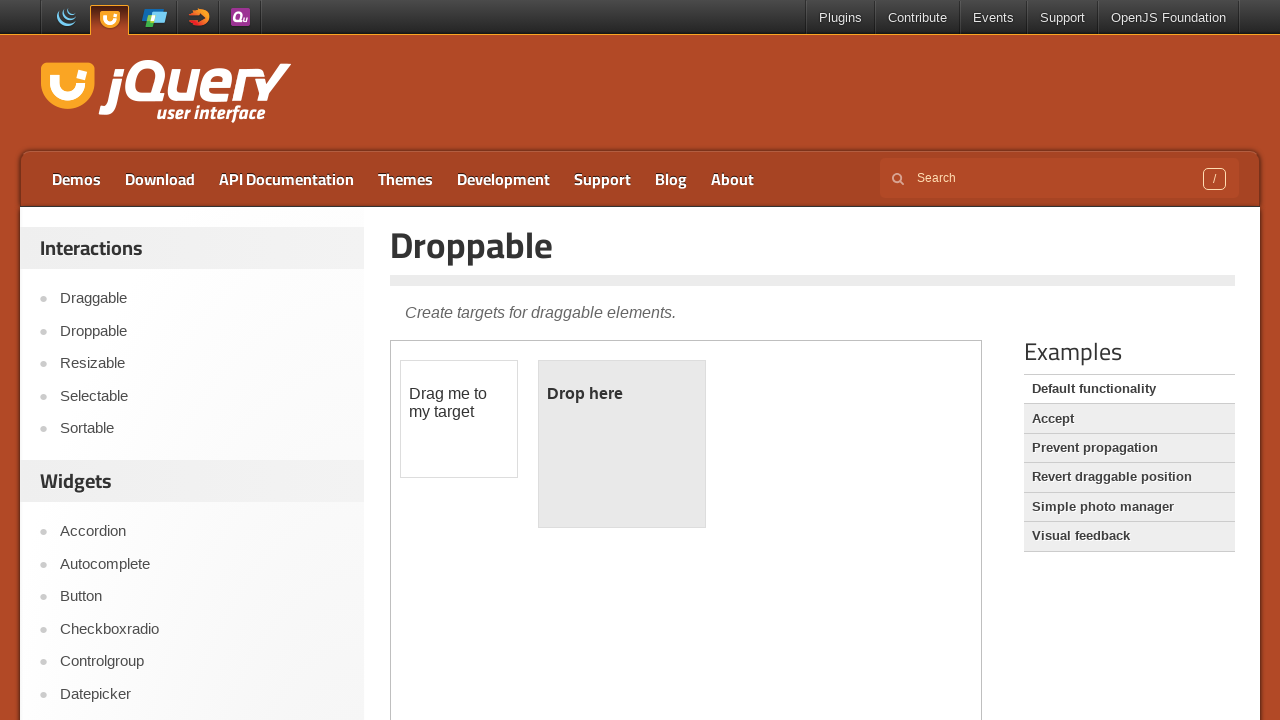

Located the droppable target element within the iframe
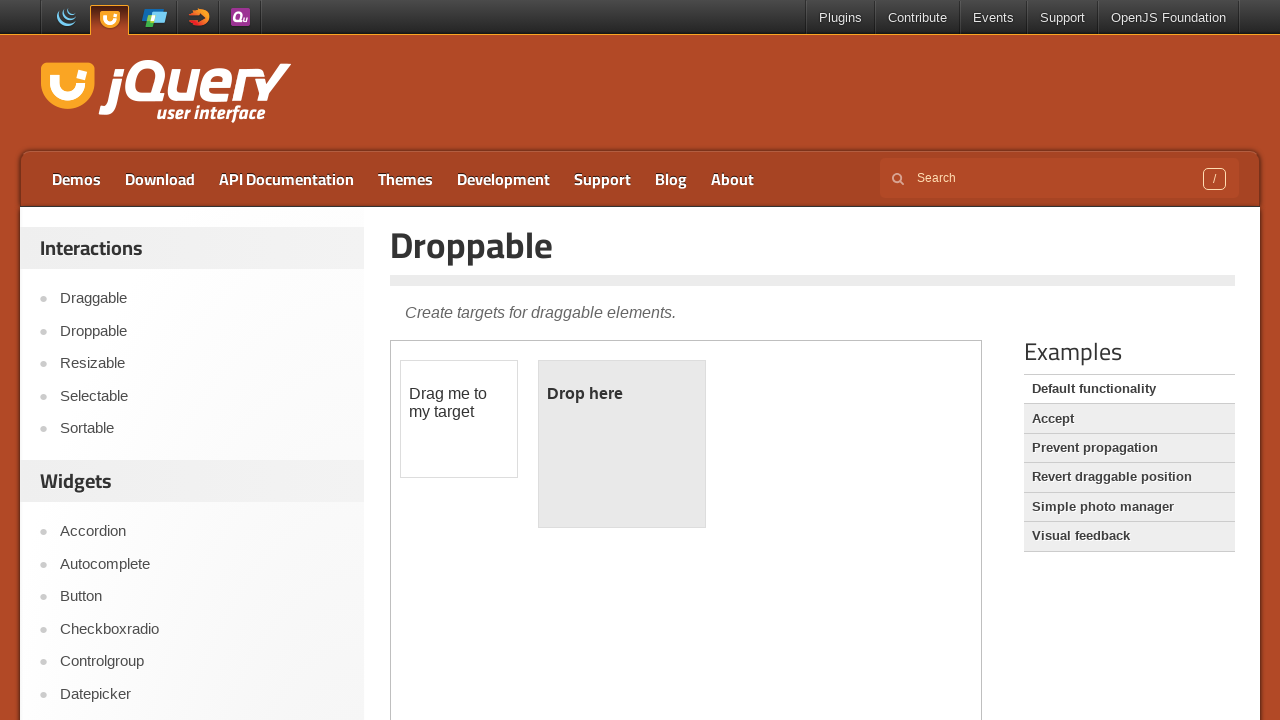

Dragged the draggable element onto the droppable target at (622, 444)
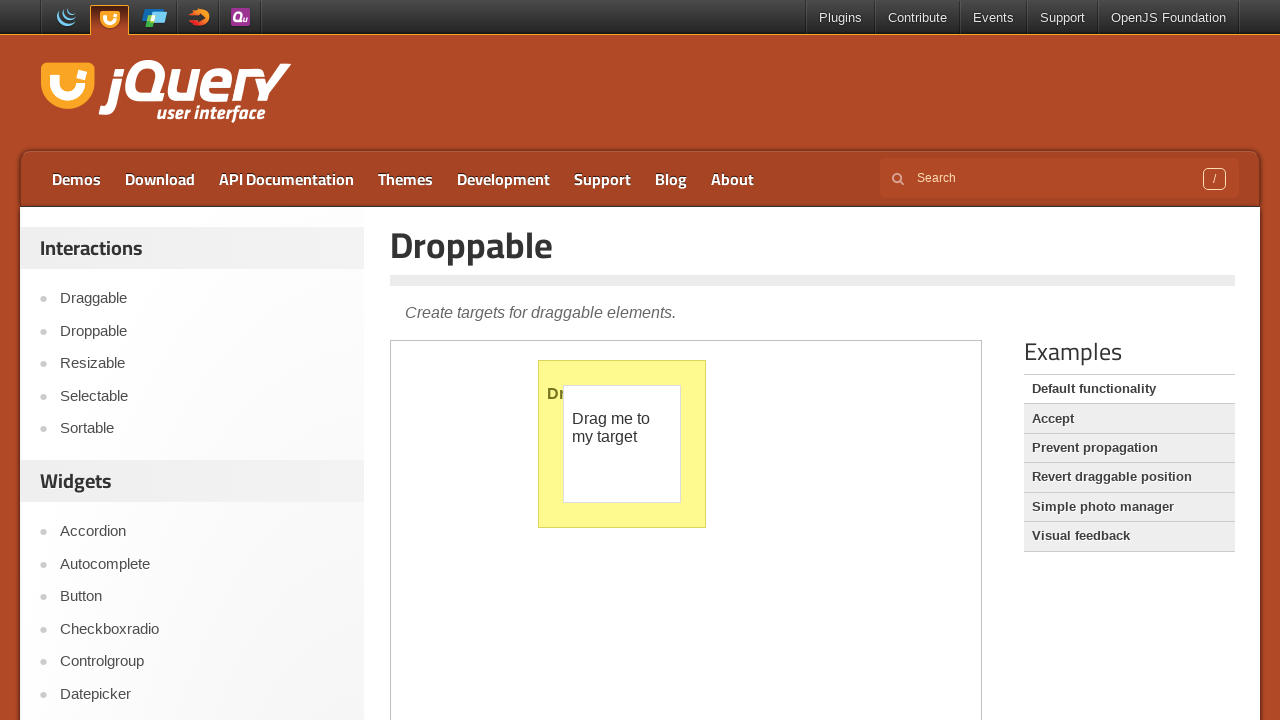

Verified that the drop was successful - droppable element now displays 'Dropped!'
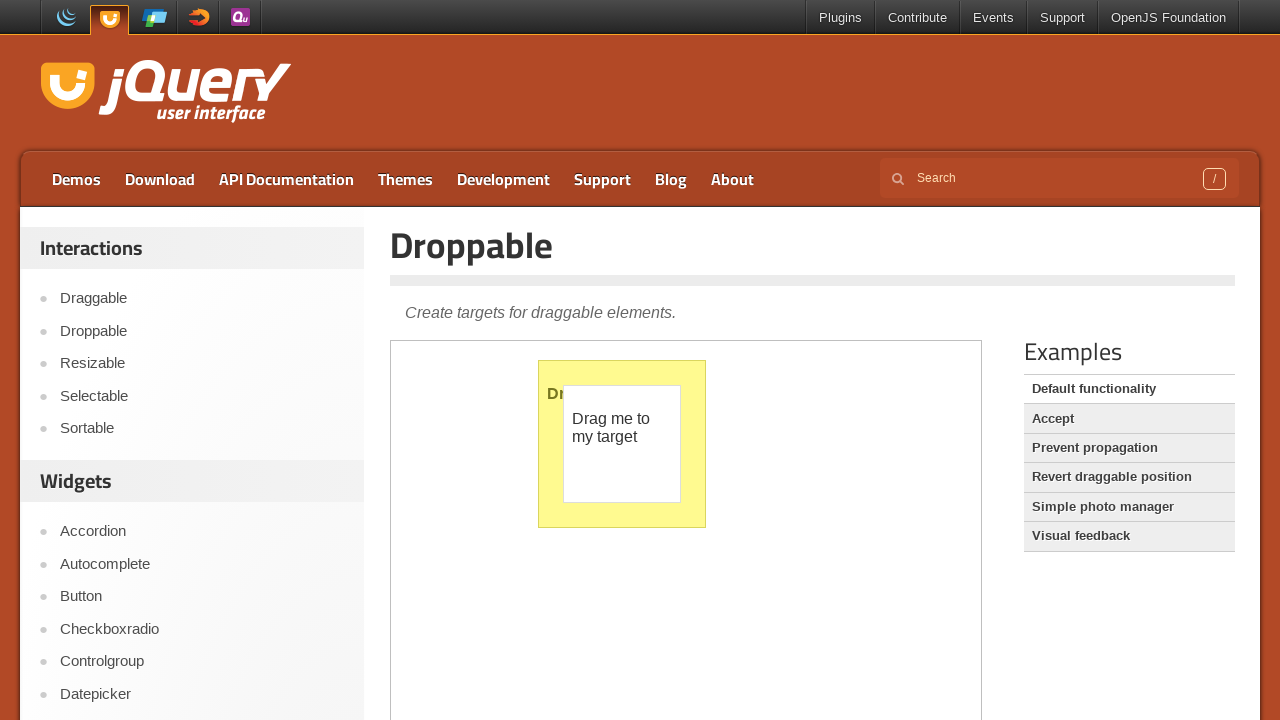

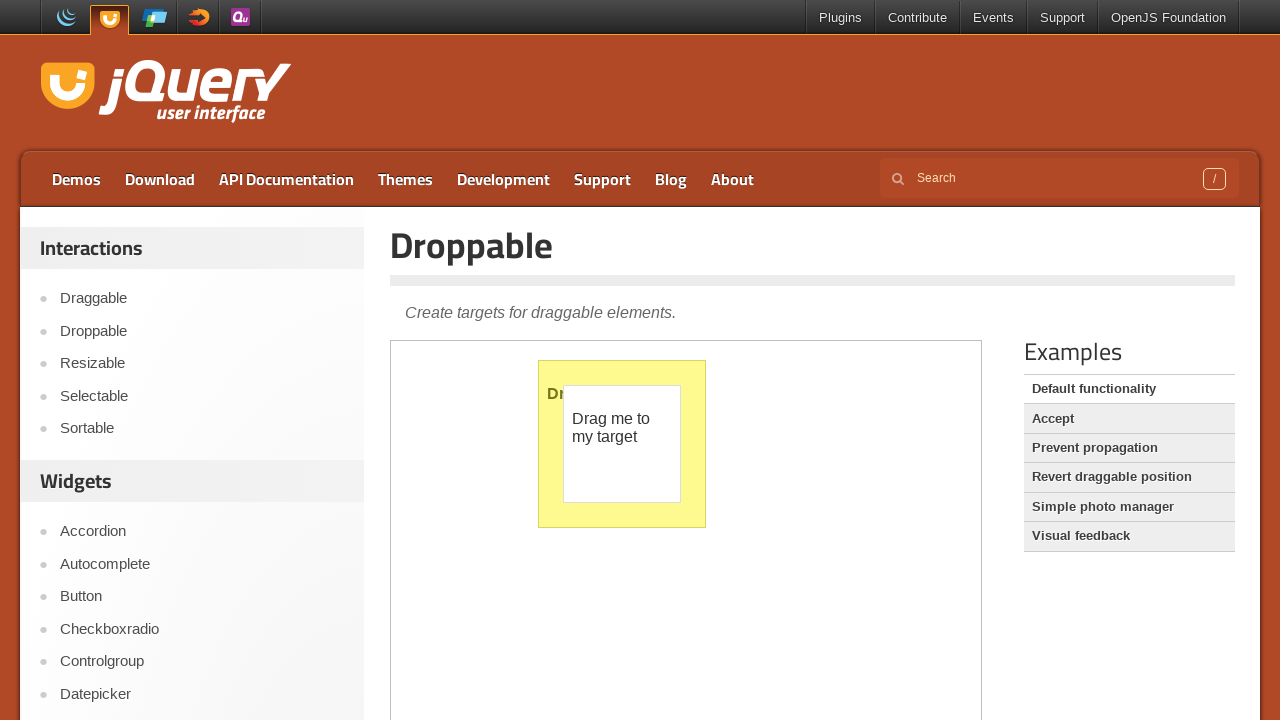